Verifies that the page title is "OrangeHRM" on the login page

Starting URL: https://opensource-demo.orangehrmlive.com/web/index.php/auth/login

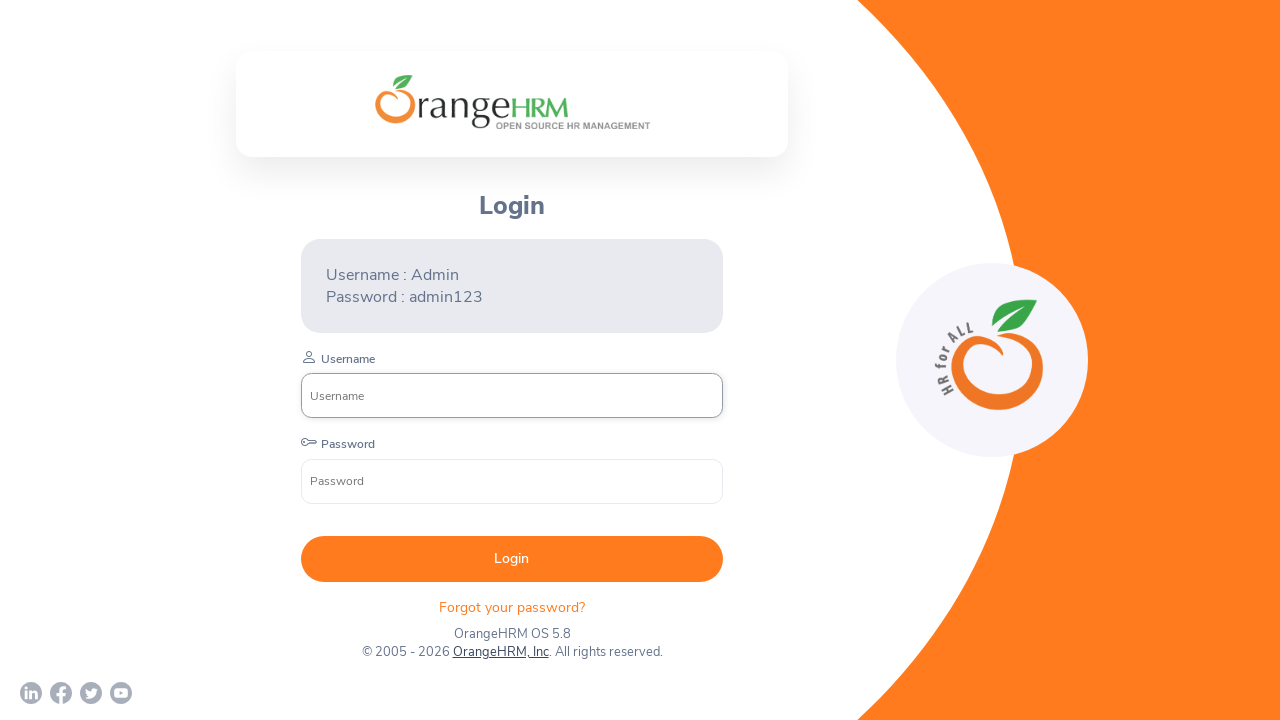

Navigated to OrangeHRM login page
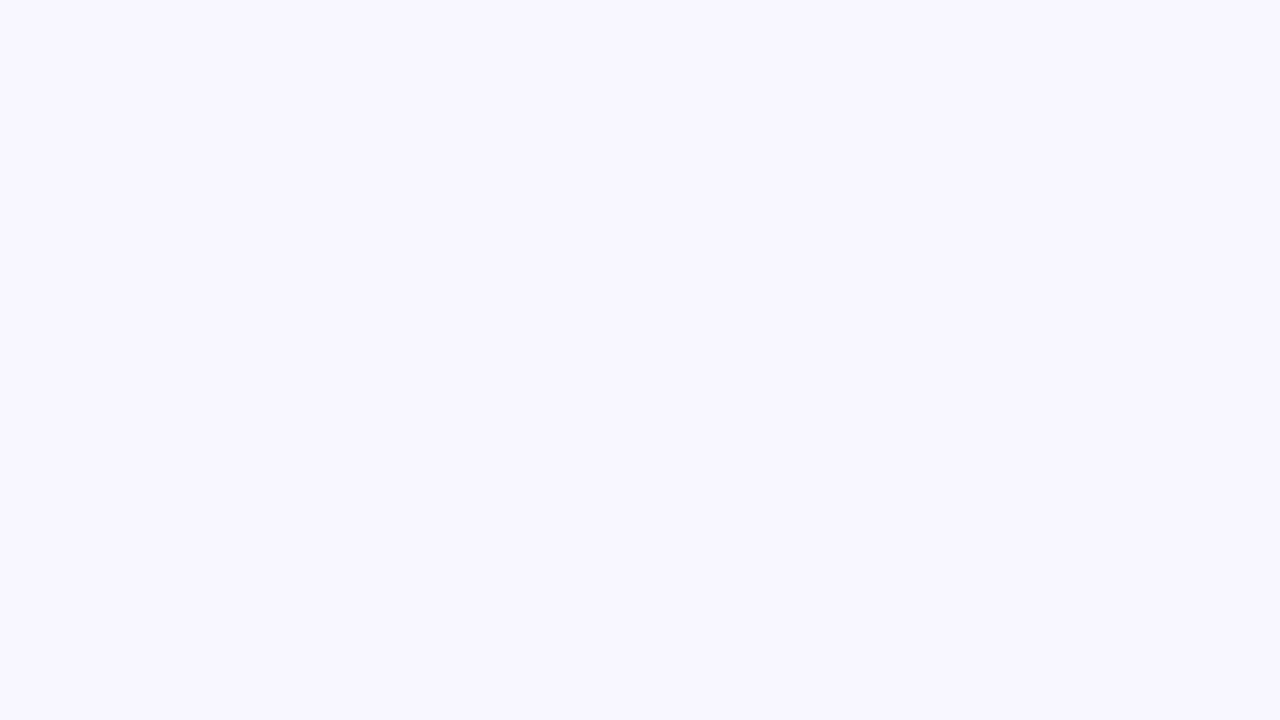

Retrieved page title
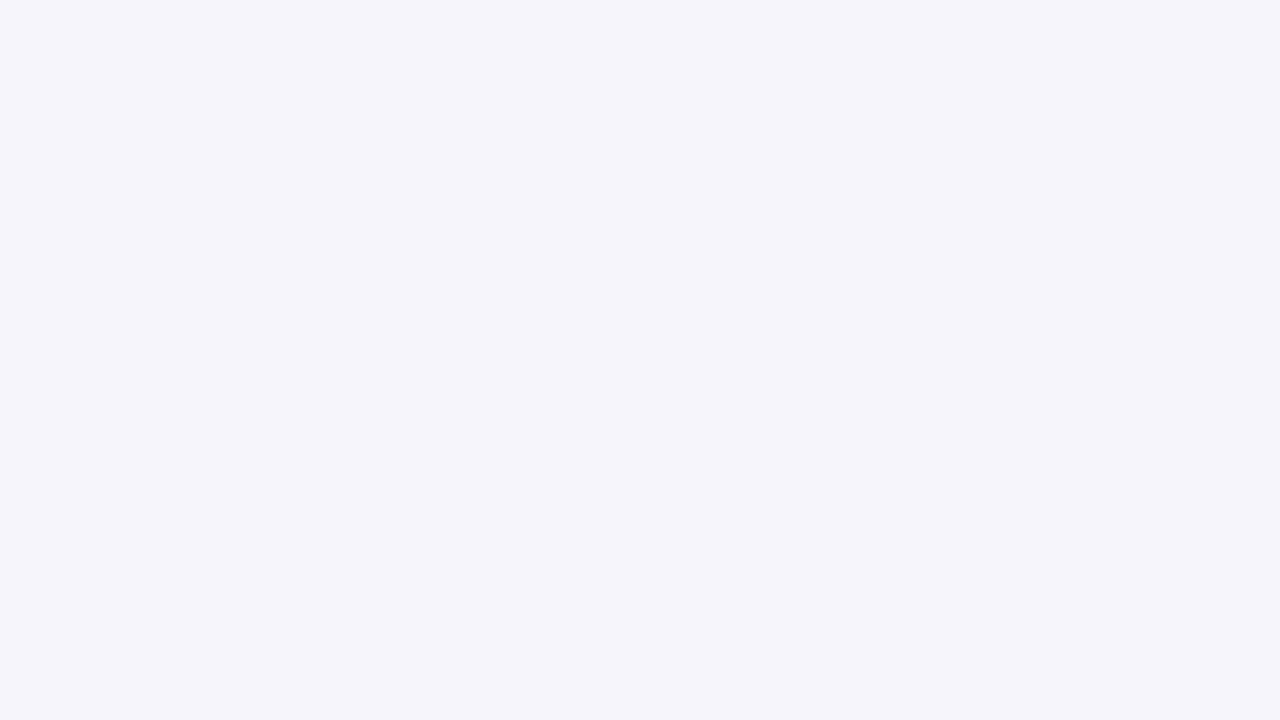

Assertion passed: page title is 'OrangeHRM'
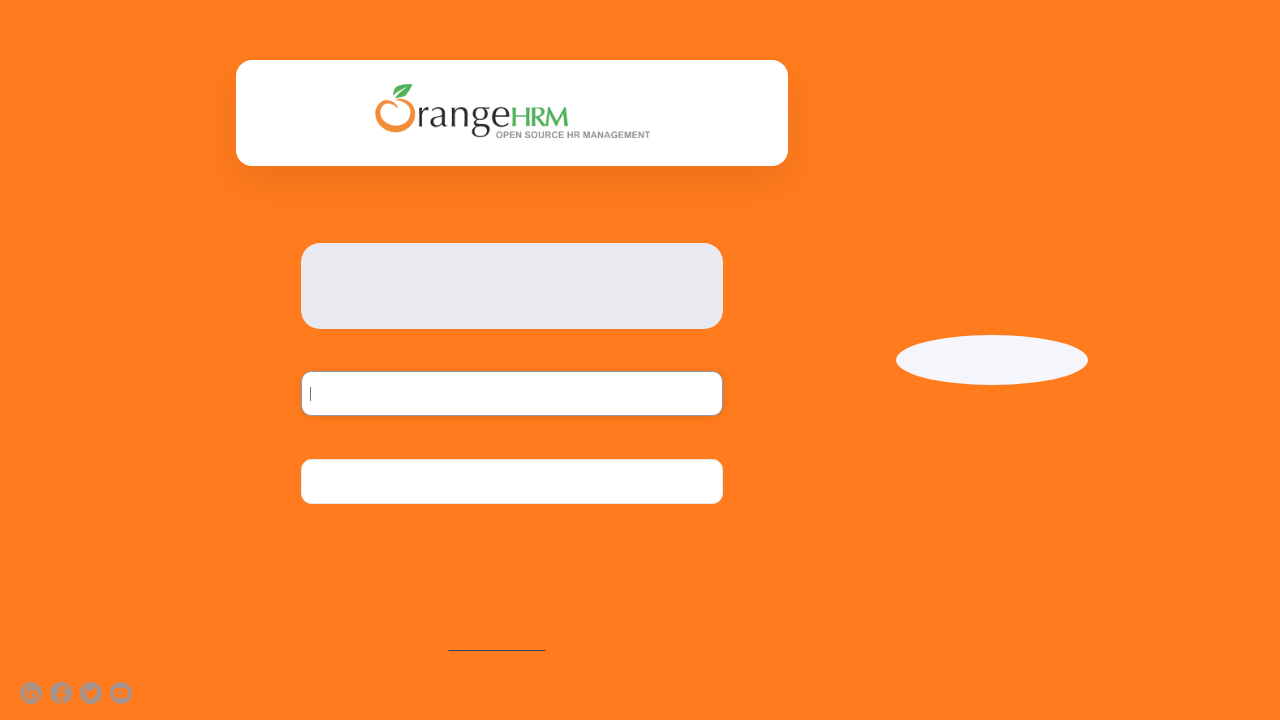

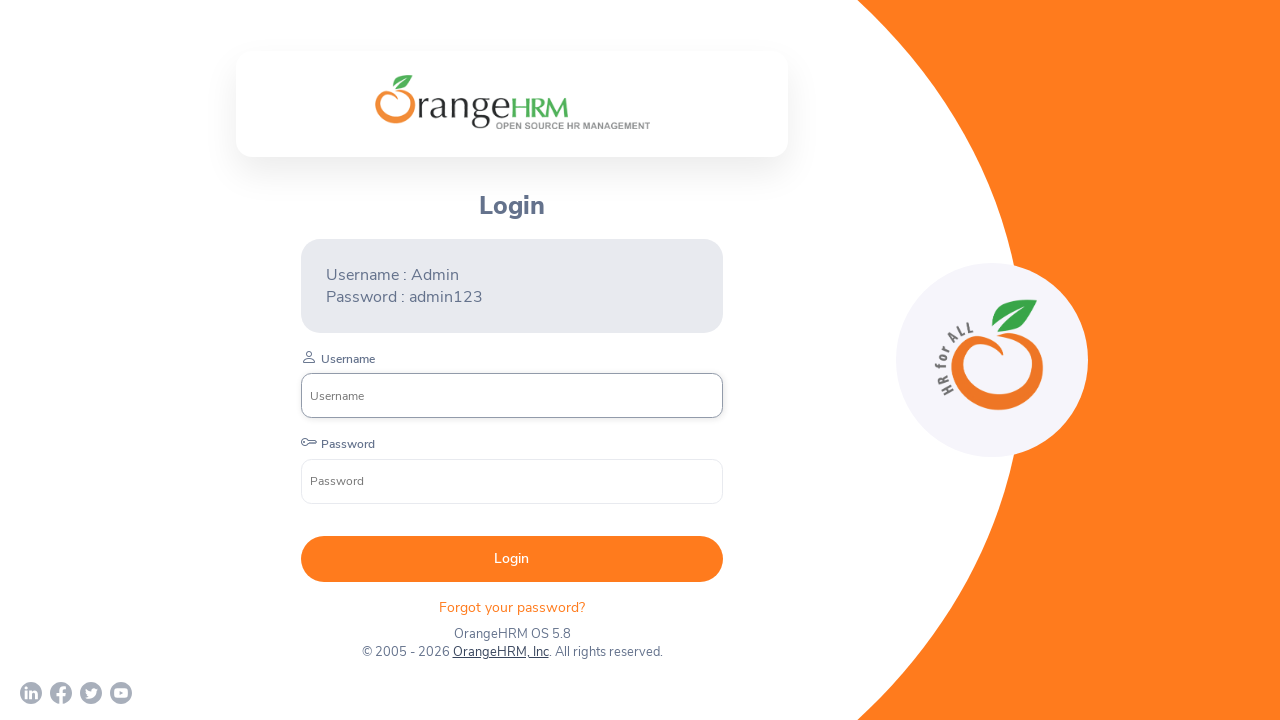